Tests keyboard and mouse interaction by performing a Ctrl+Click on a link element to open it in a new tab, demonstrating combined keyboard and mouse actions.

Starting URL: https://omayo.blogspot.com/

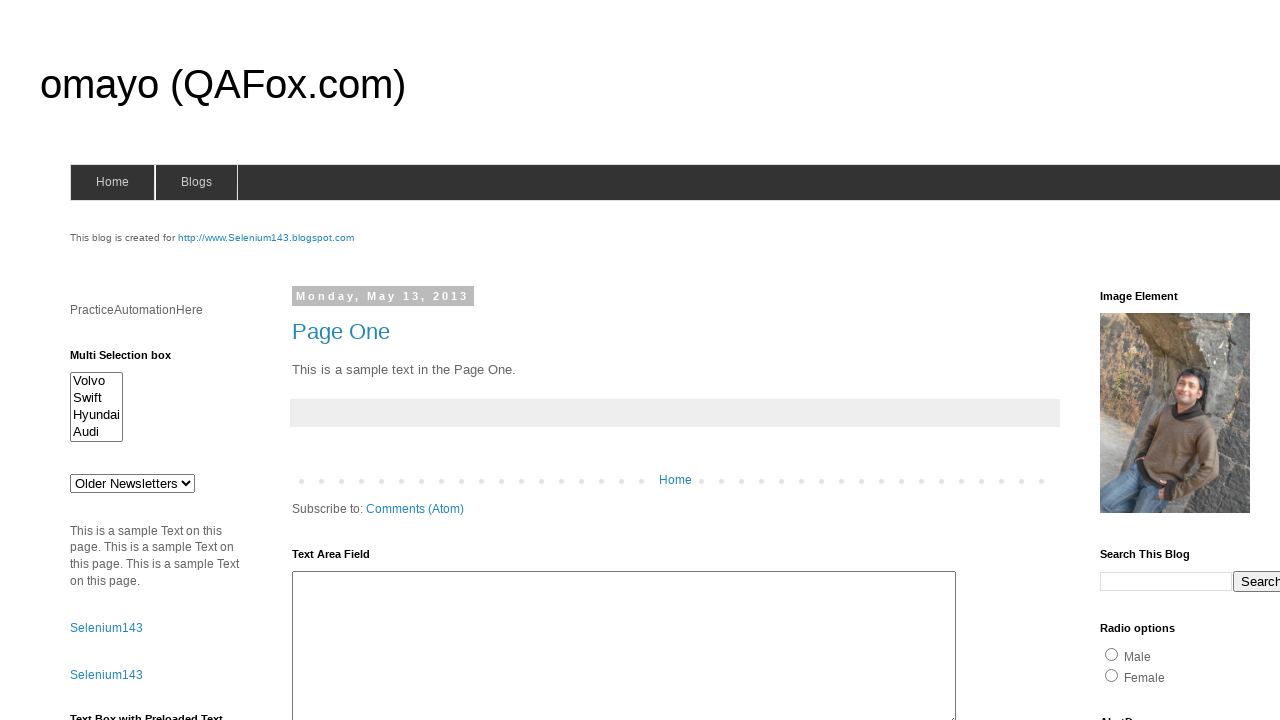

Located the 'compendiumdev' link element
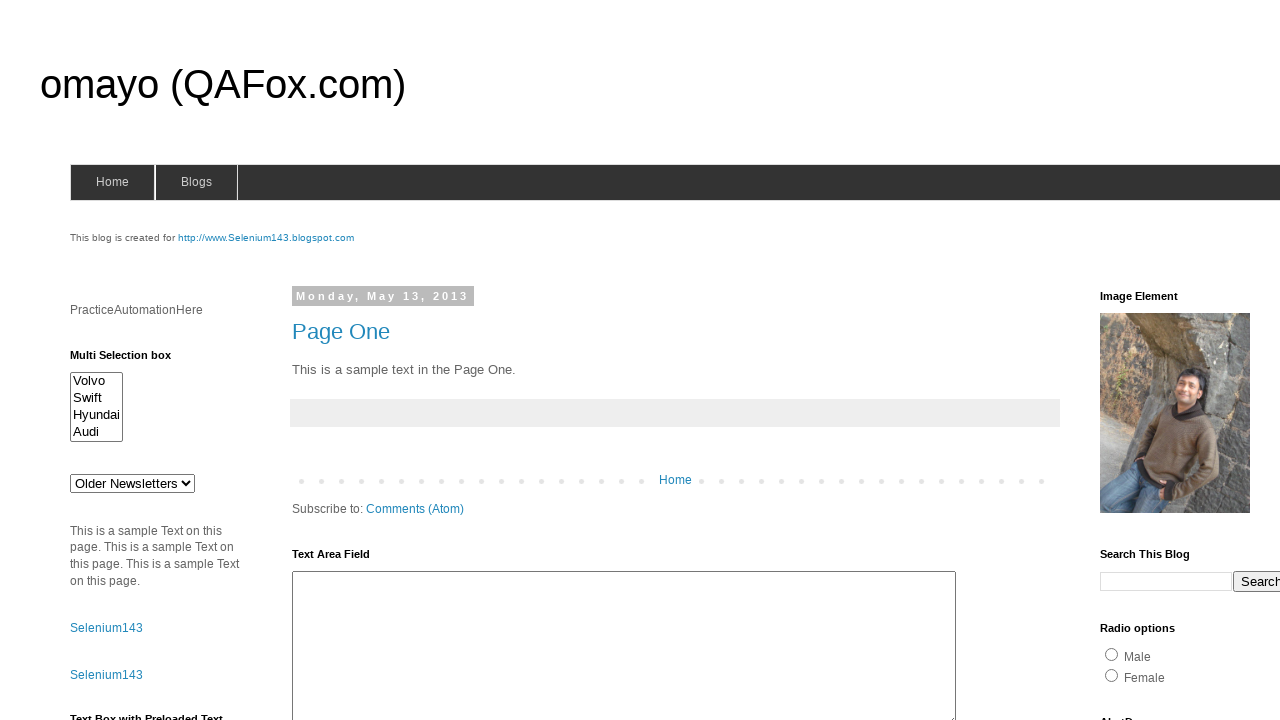

Performed Ctrl+Click on 'compendiumdev' link to open in new tab at (1160, 360) on a:text('compendiumdev')
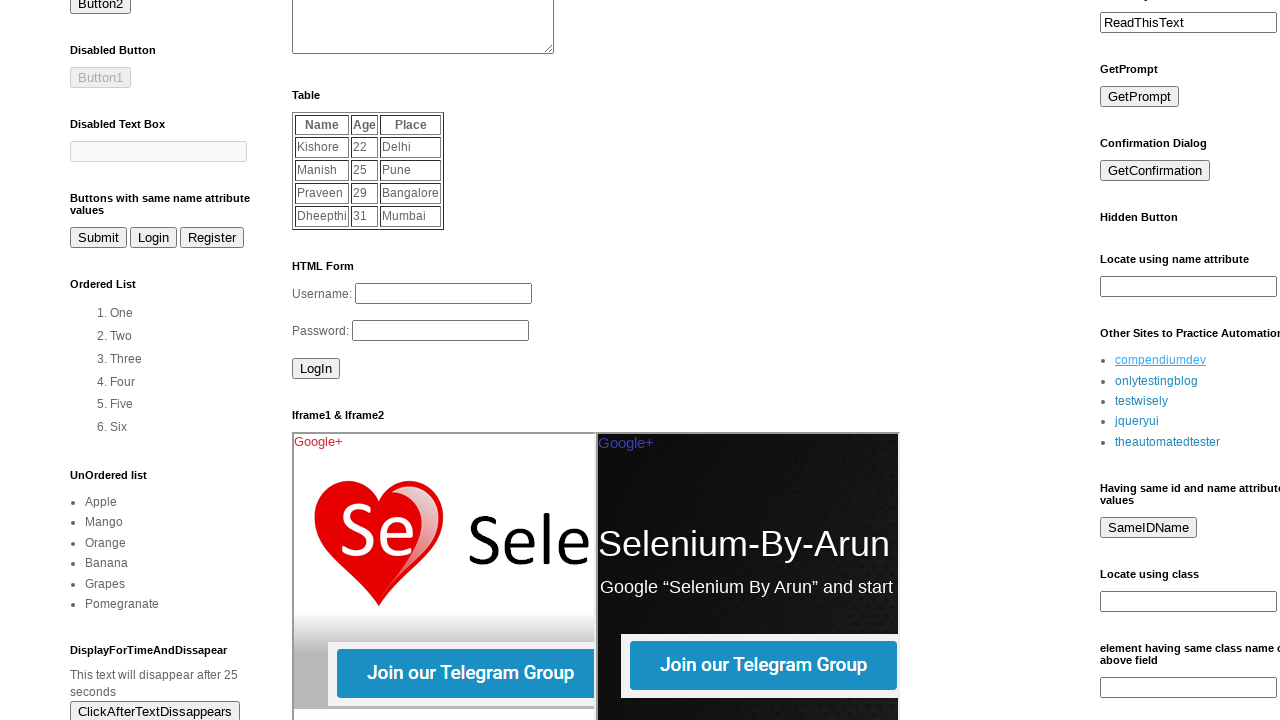

Waited for new tab to open
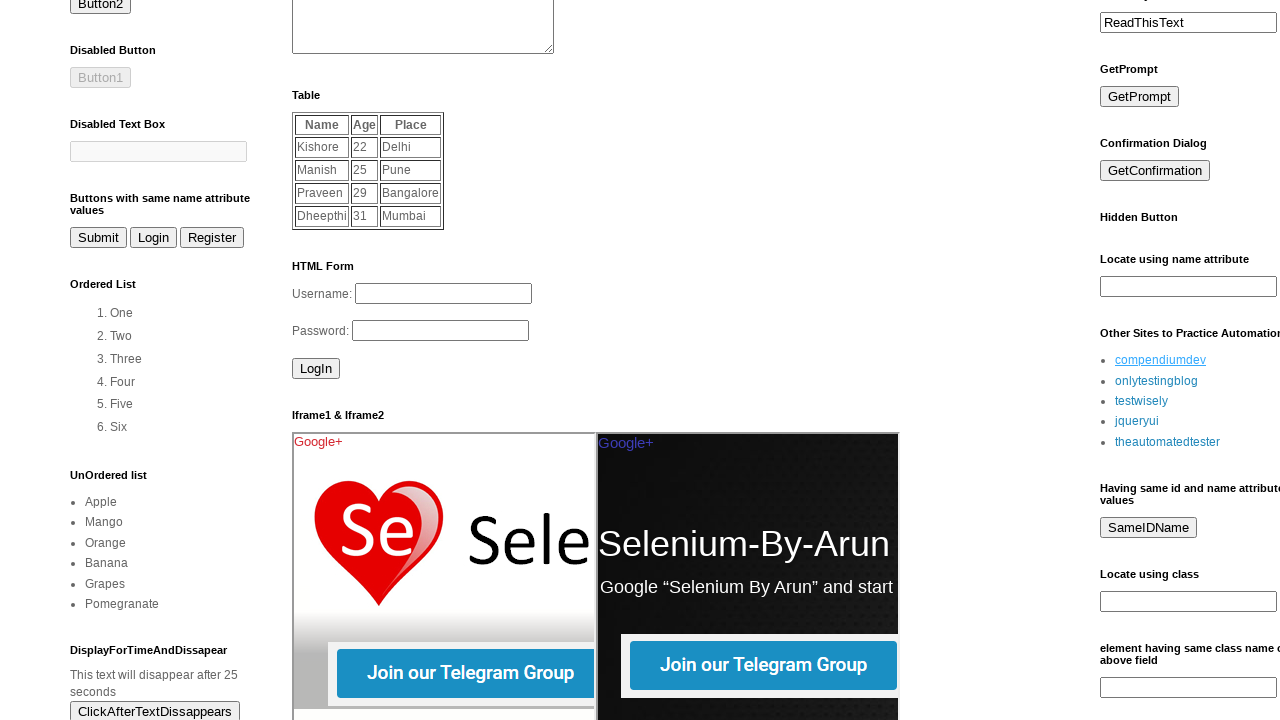

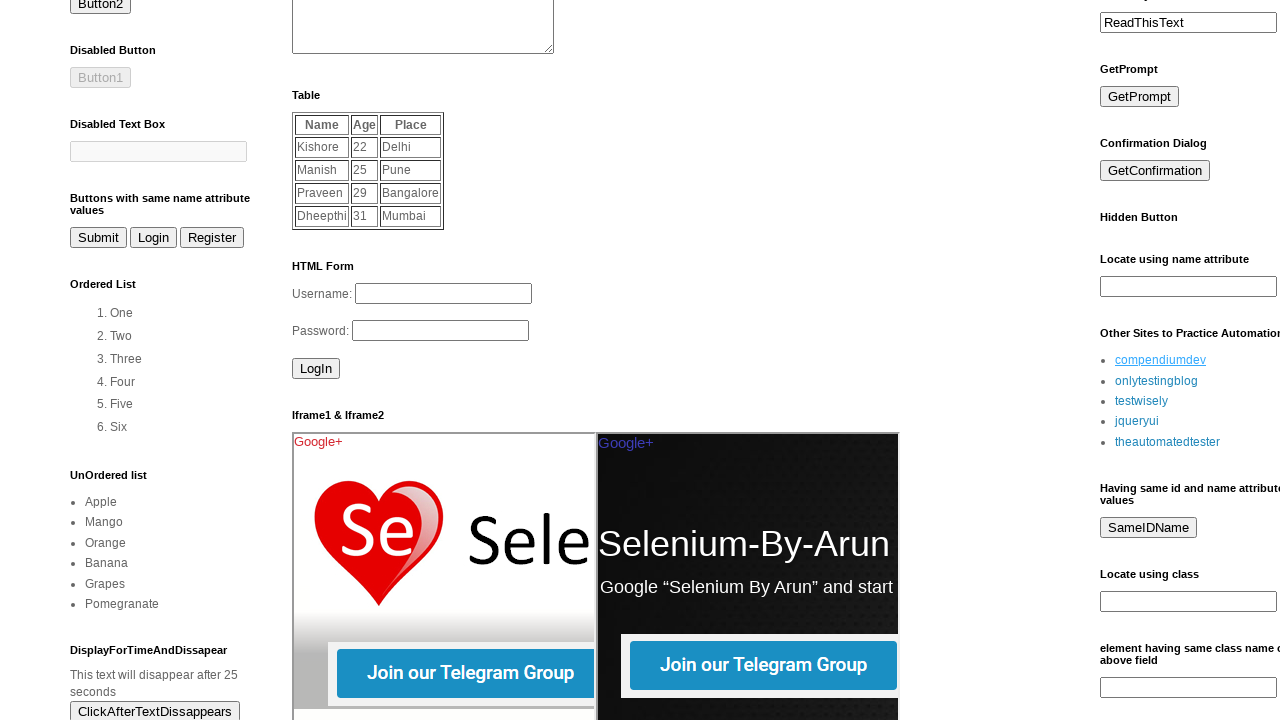